Tests successful signup with a unique/unregistered username, verifying that a success alert appears confirming registration.

Starting URL: https://www.demoblaze.com/index.html

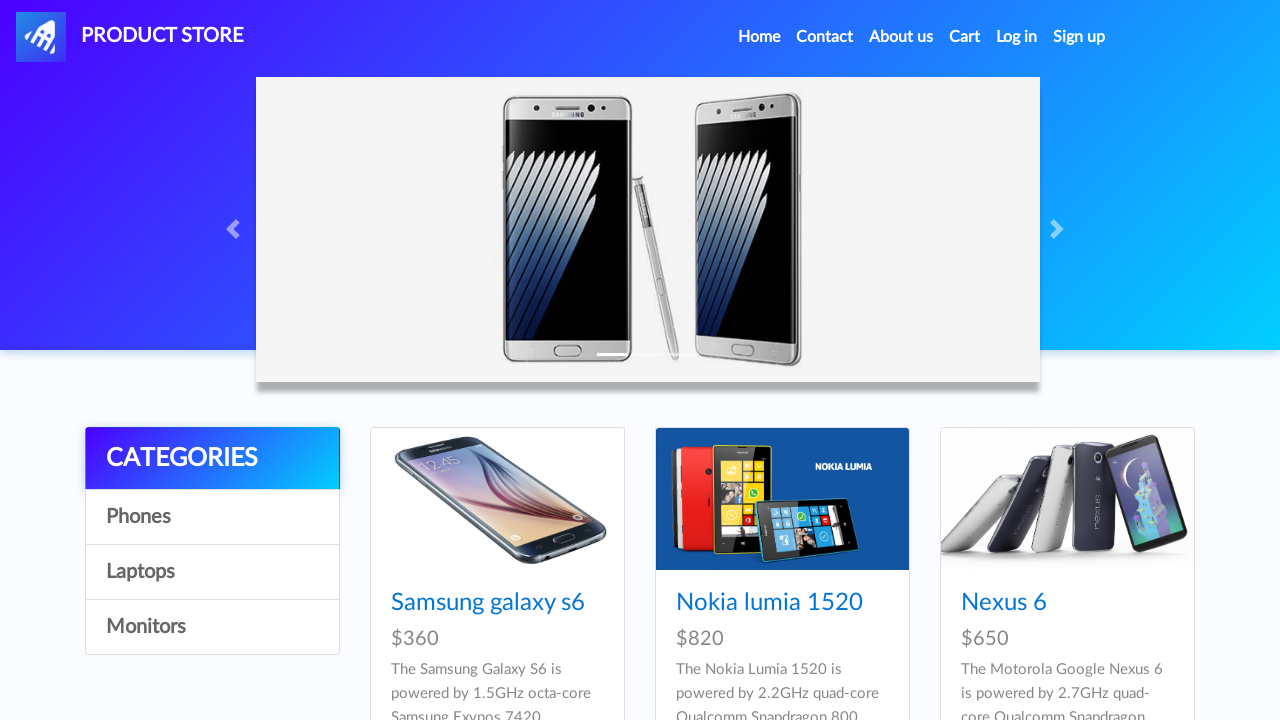

Set up dialog handler to accept alerts
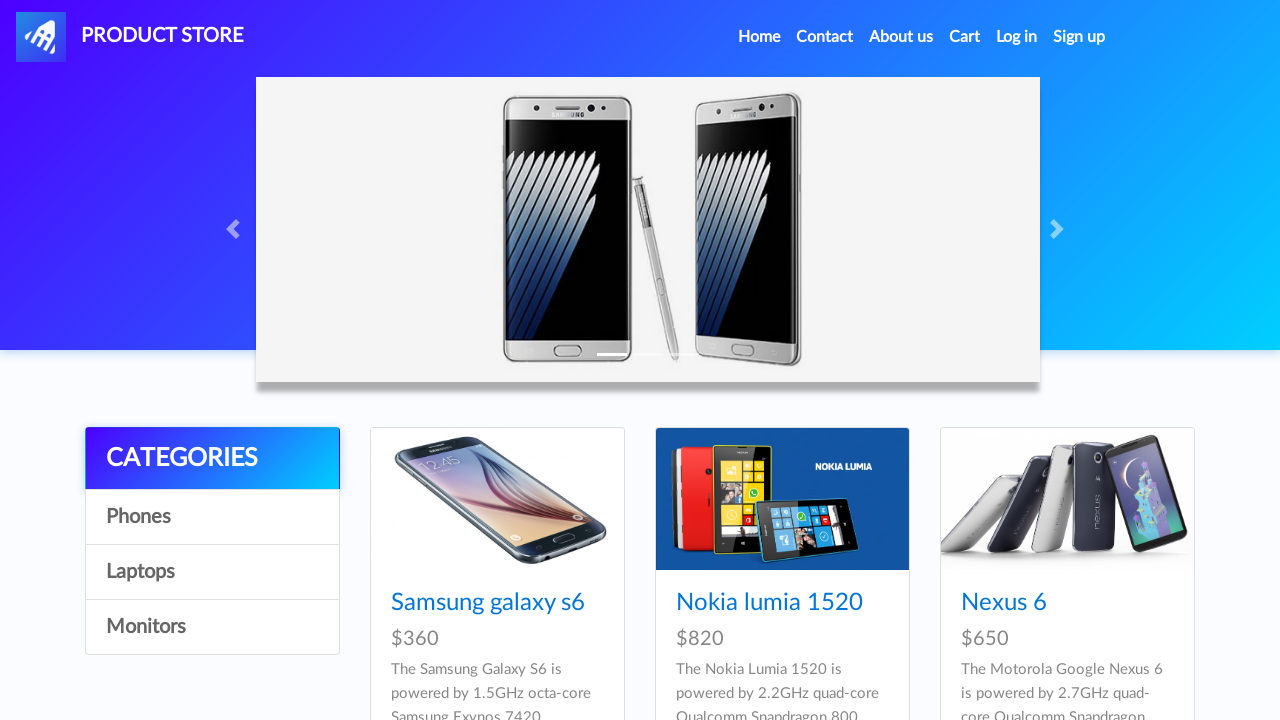

Clicked Sign up button to open signup modal at (1079, 37) on xpath=//a[@id='signin2']
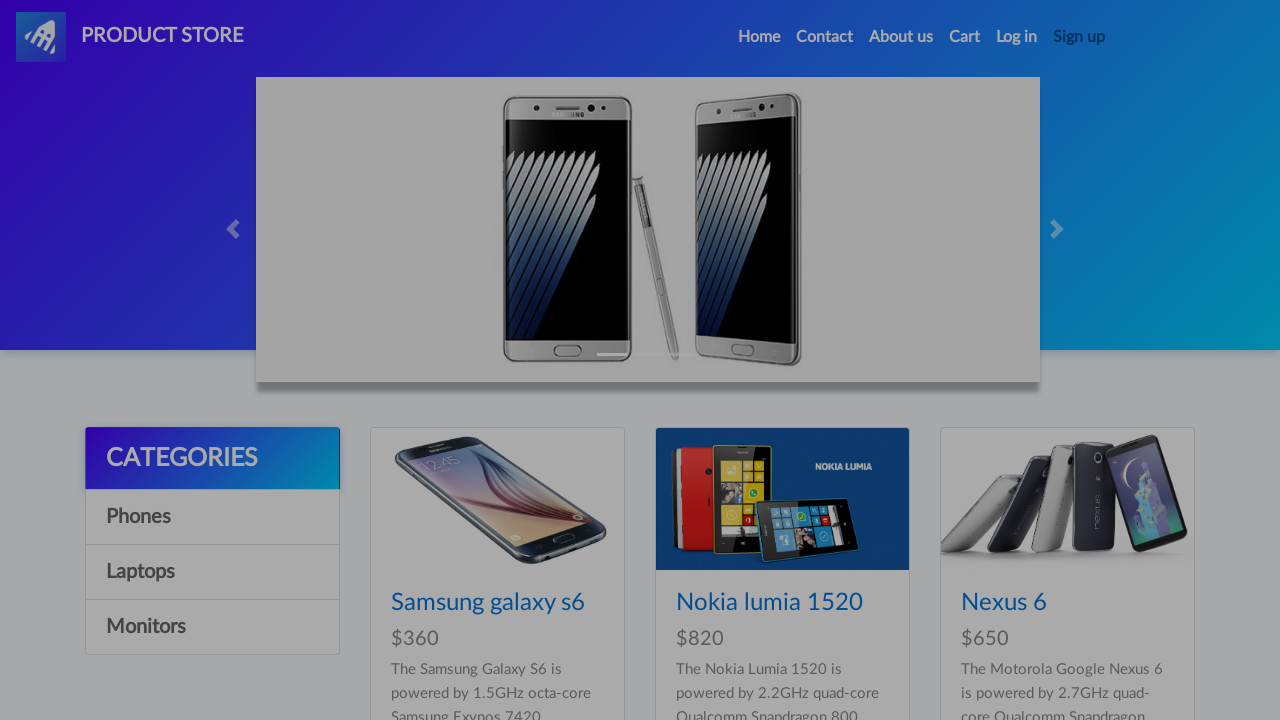

Signup modal became visible
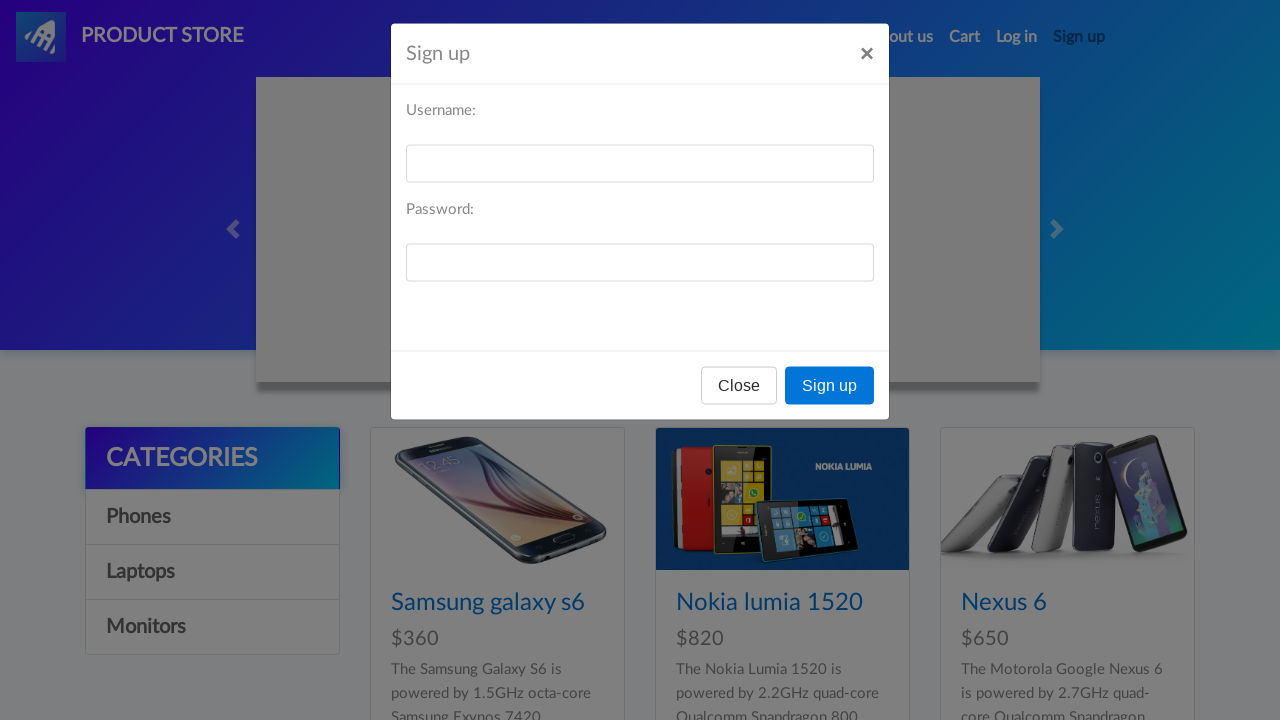

Filled username field with unique username: newuser_2k1it2vy on //input[@id='sign-username']
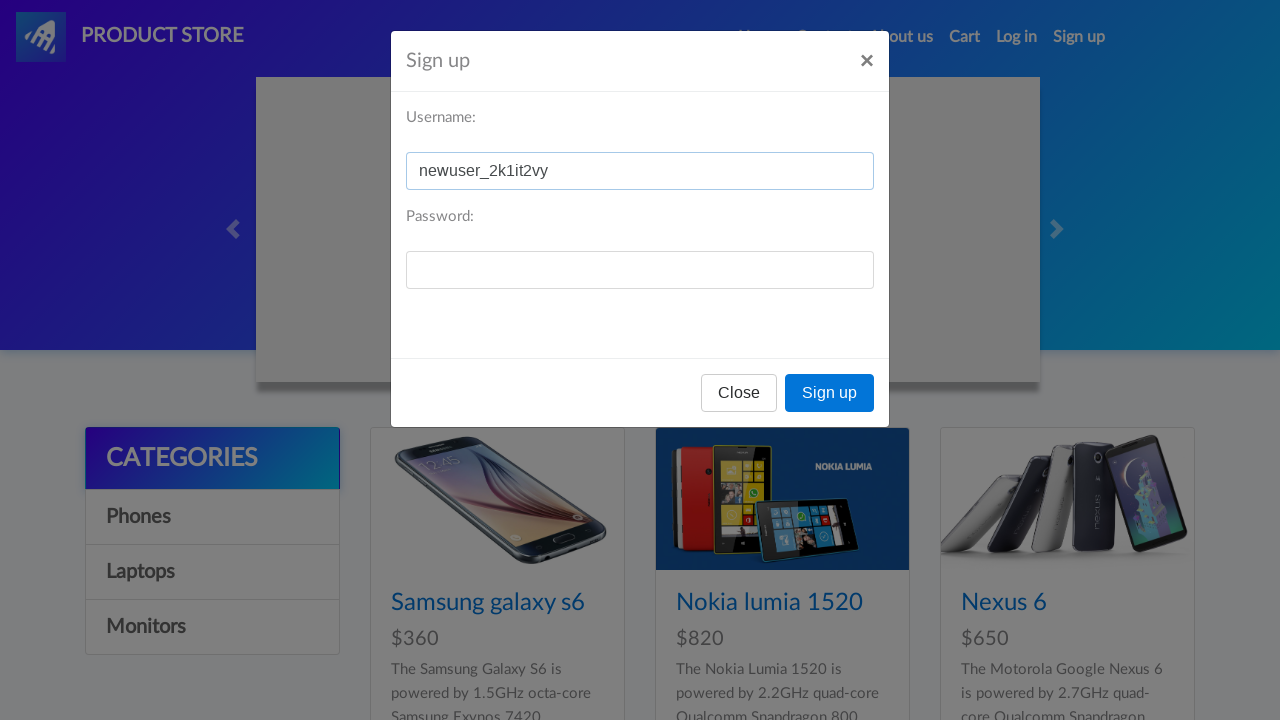

Filled password field with secure password on //input[@id='sign-password']
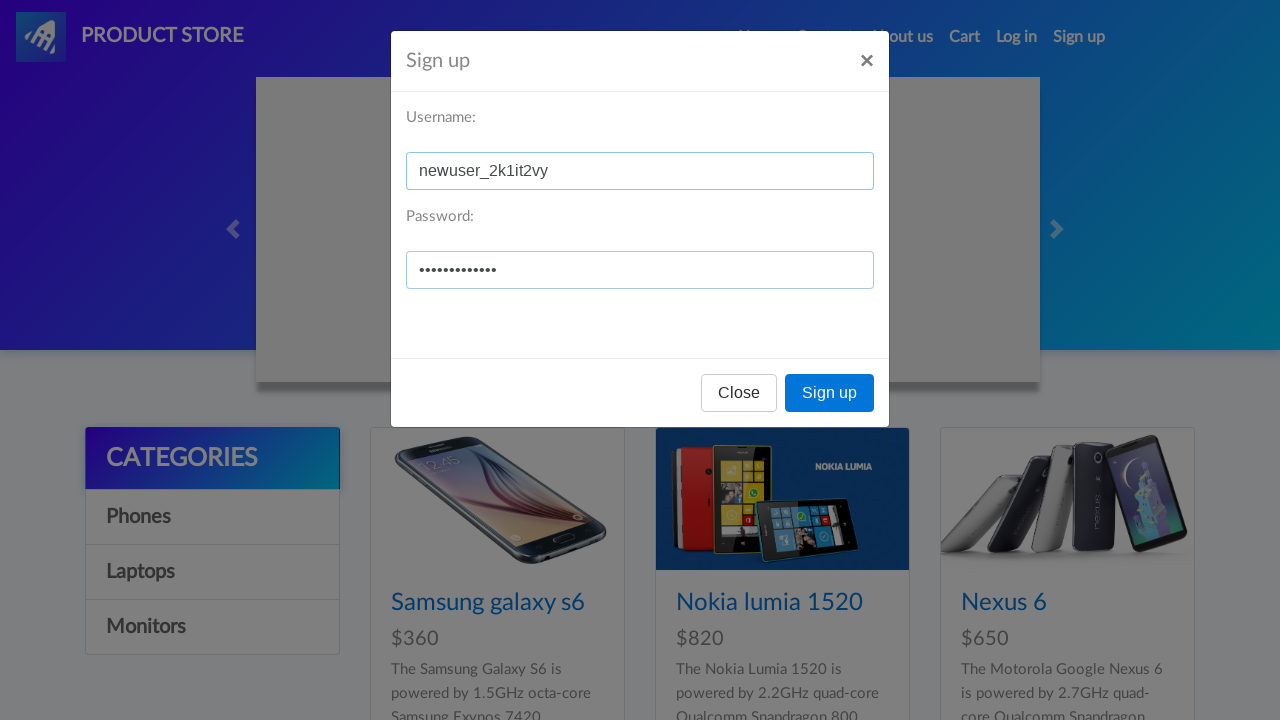

Clicked register button to submit signup form at (830, 393) on xpath=//button[@onclick='register()']
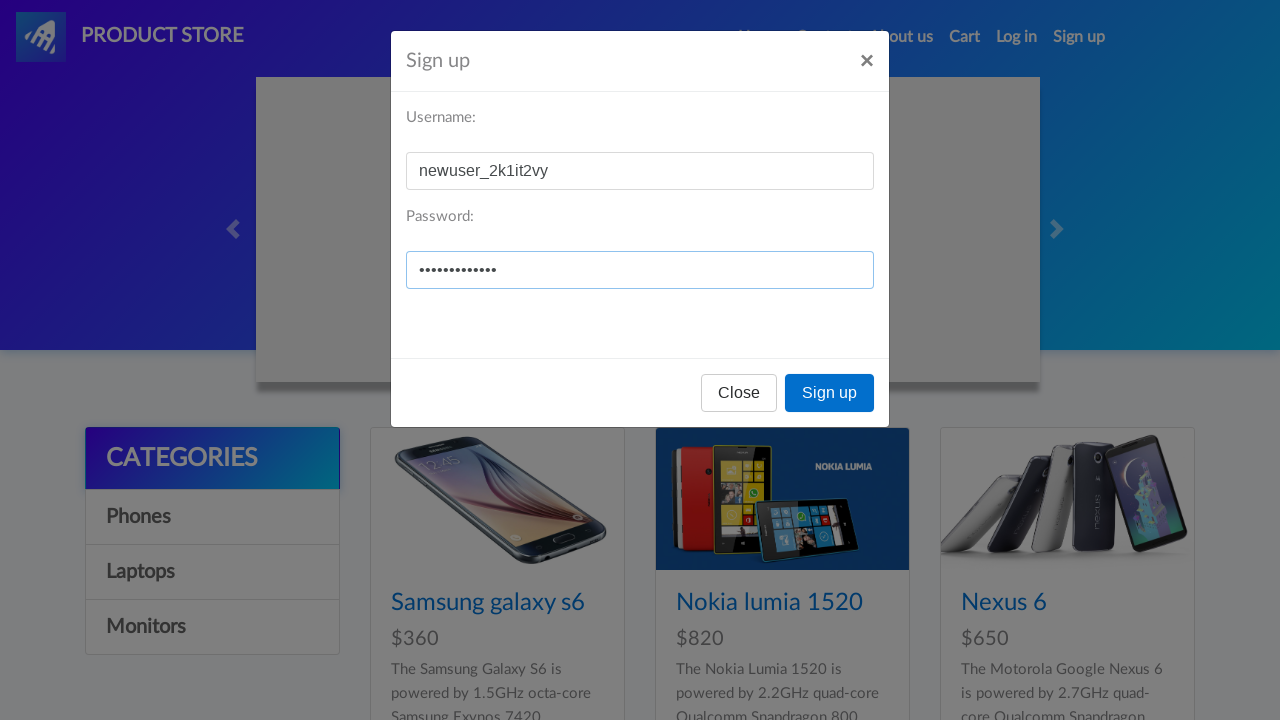

Waited for success alert to appear
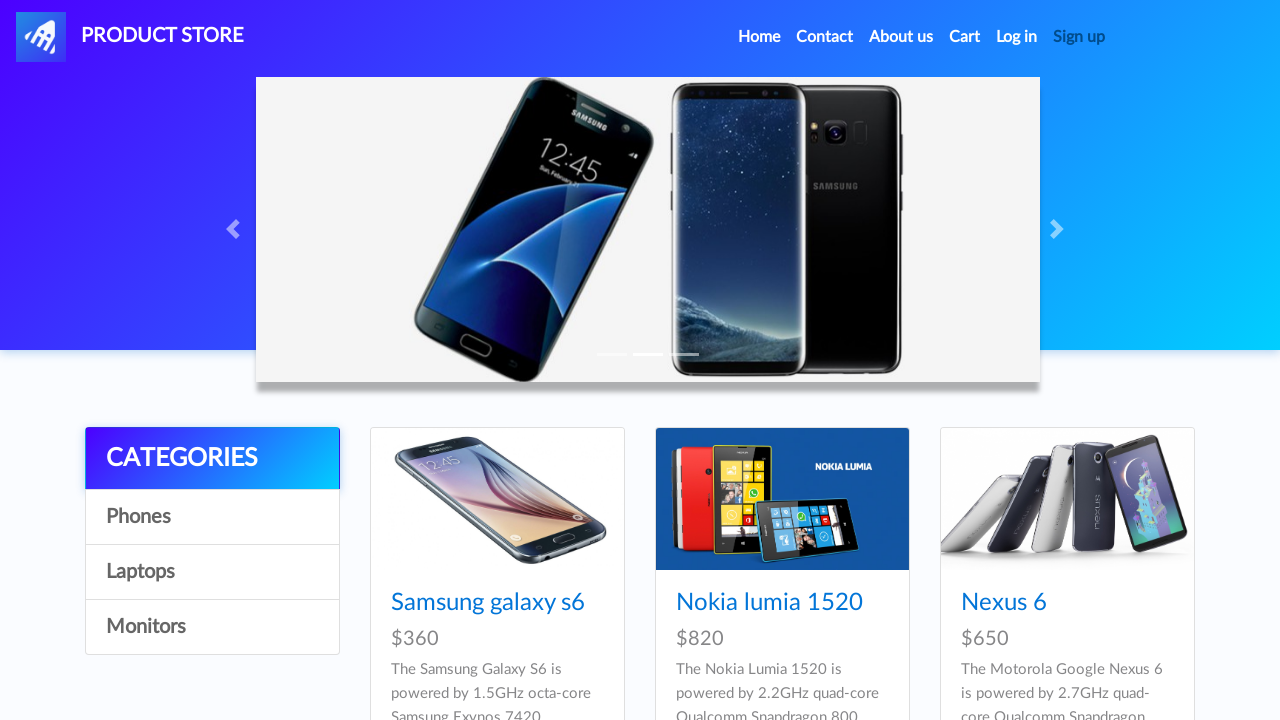

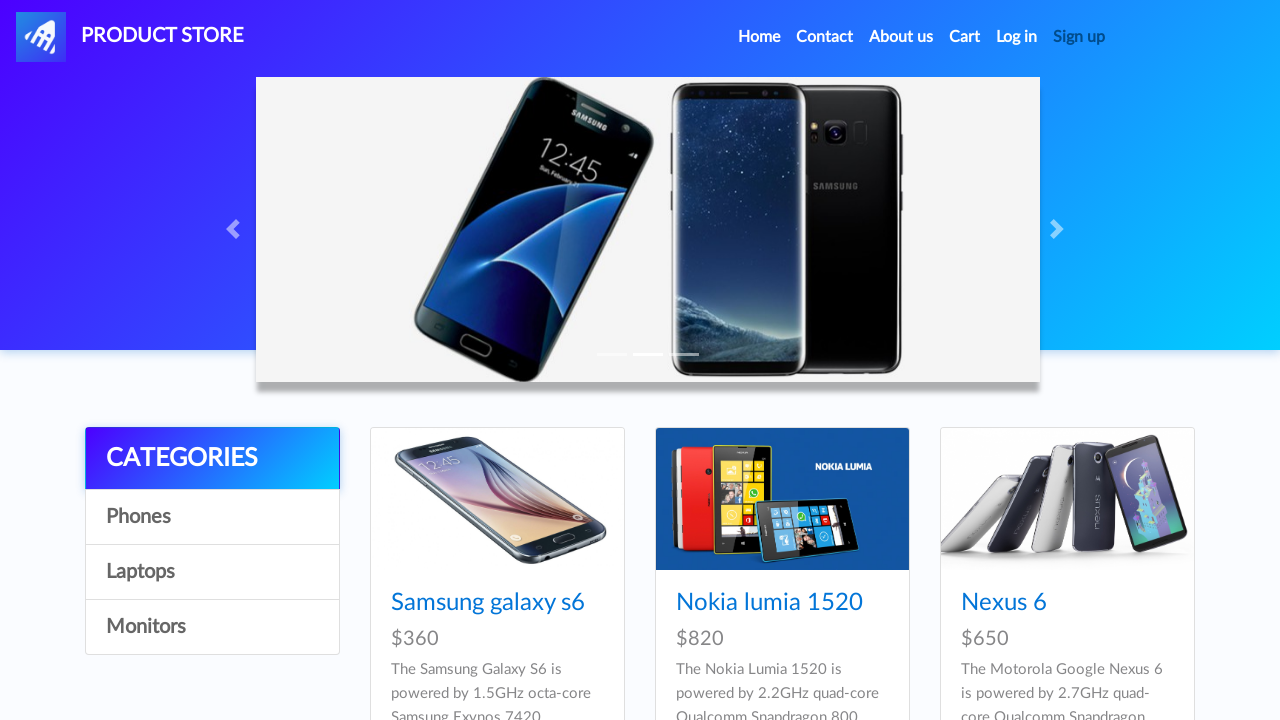